Navigates to foundit.in website and scrolls to the email link element at the bottom of the page

Starting URL: https://www.foundit.in/

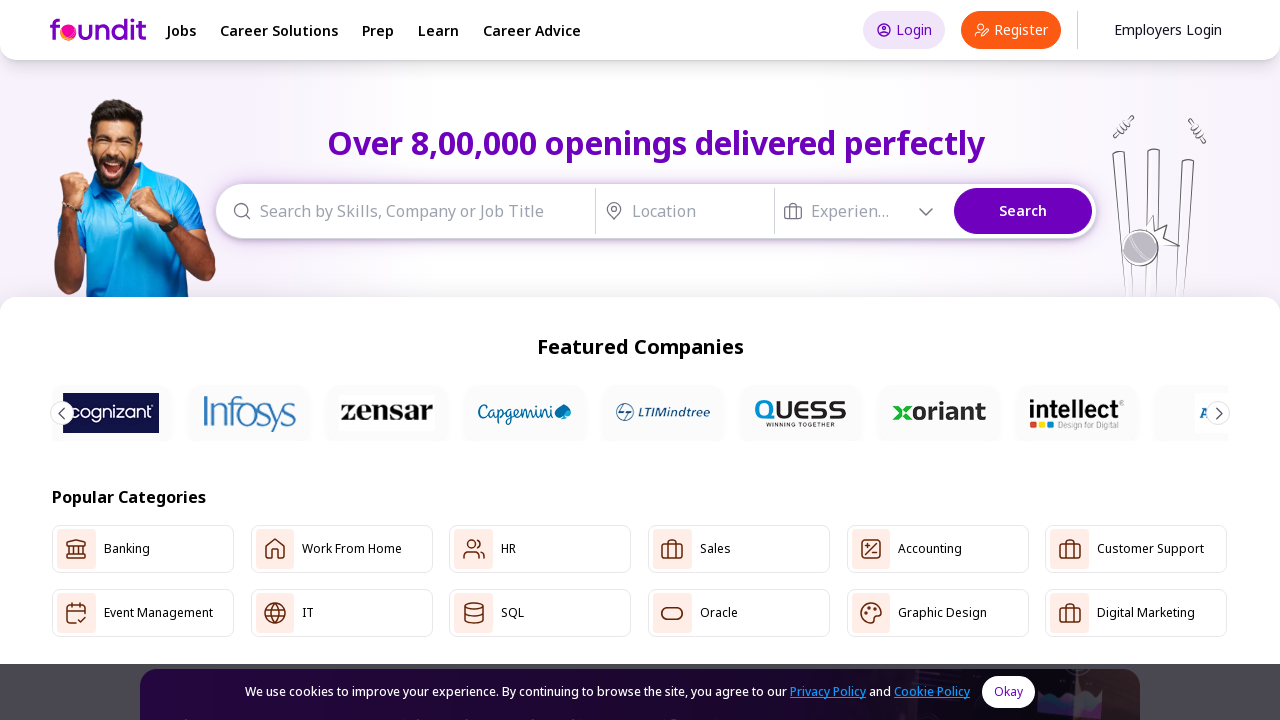

Navigated to https://www.foundit.in/
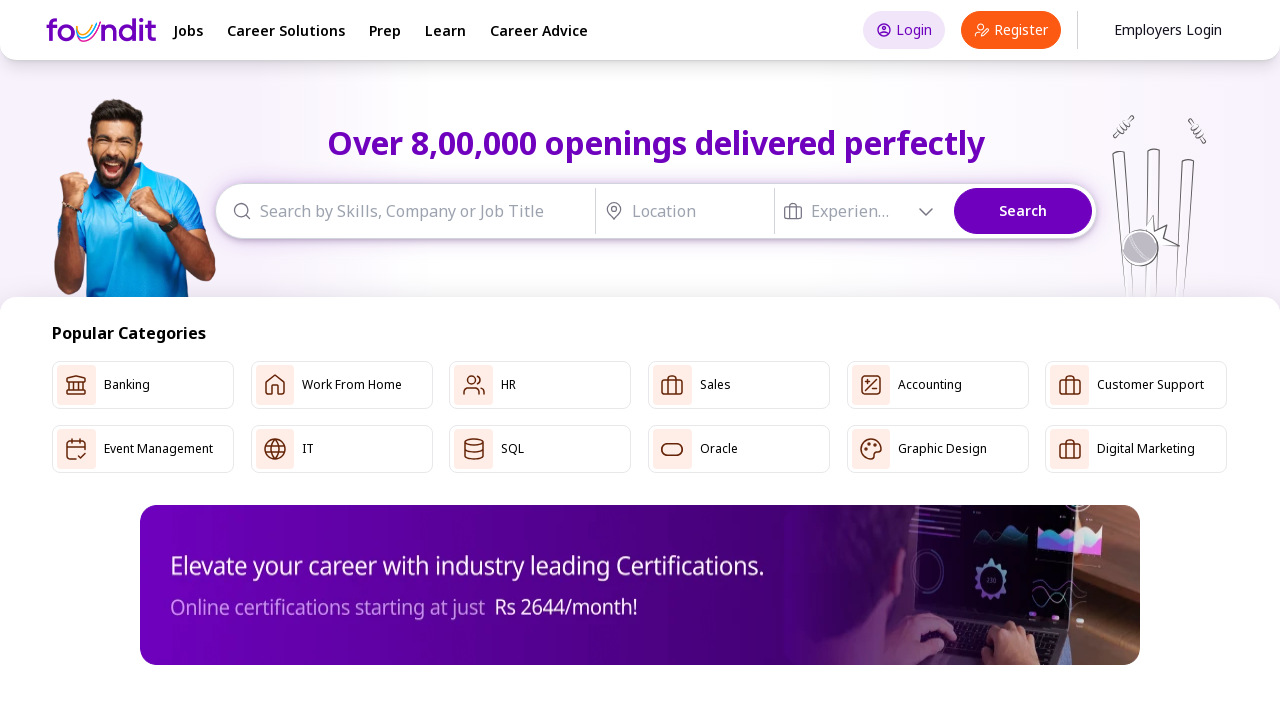

Located email link element 'info@foundit.in'
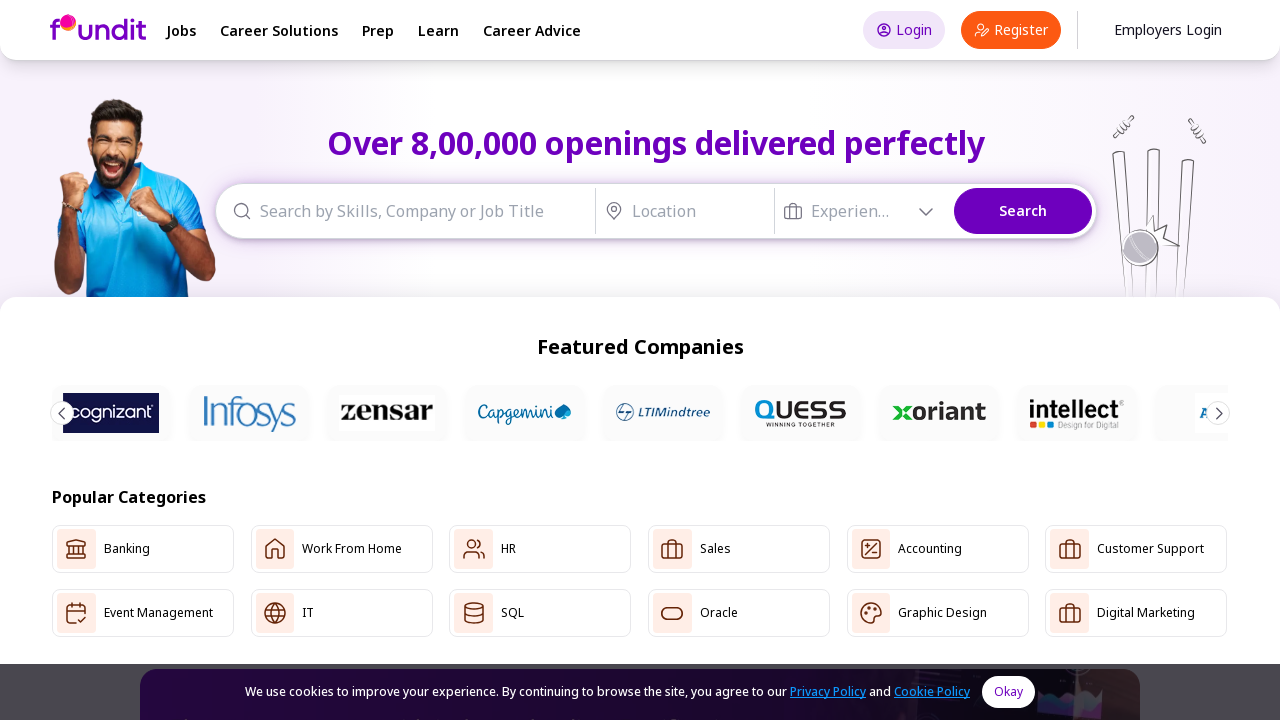

Scrolled email link element into view
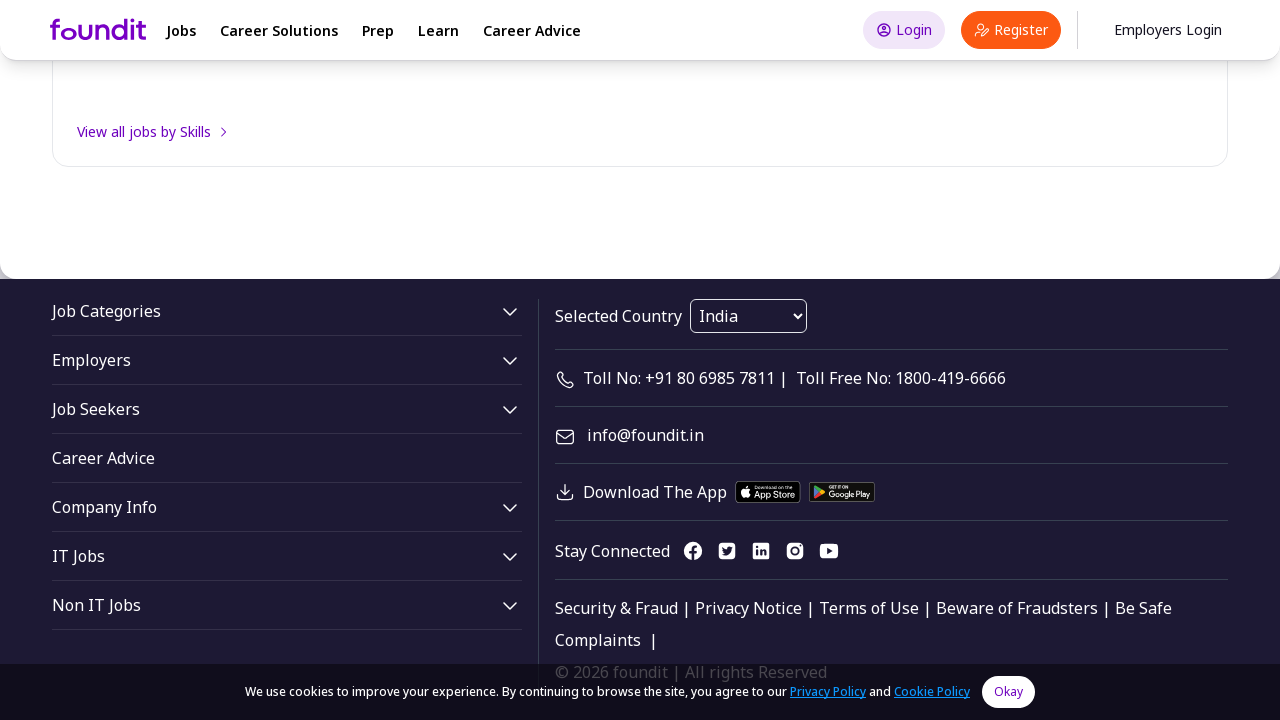

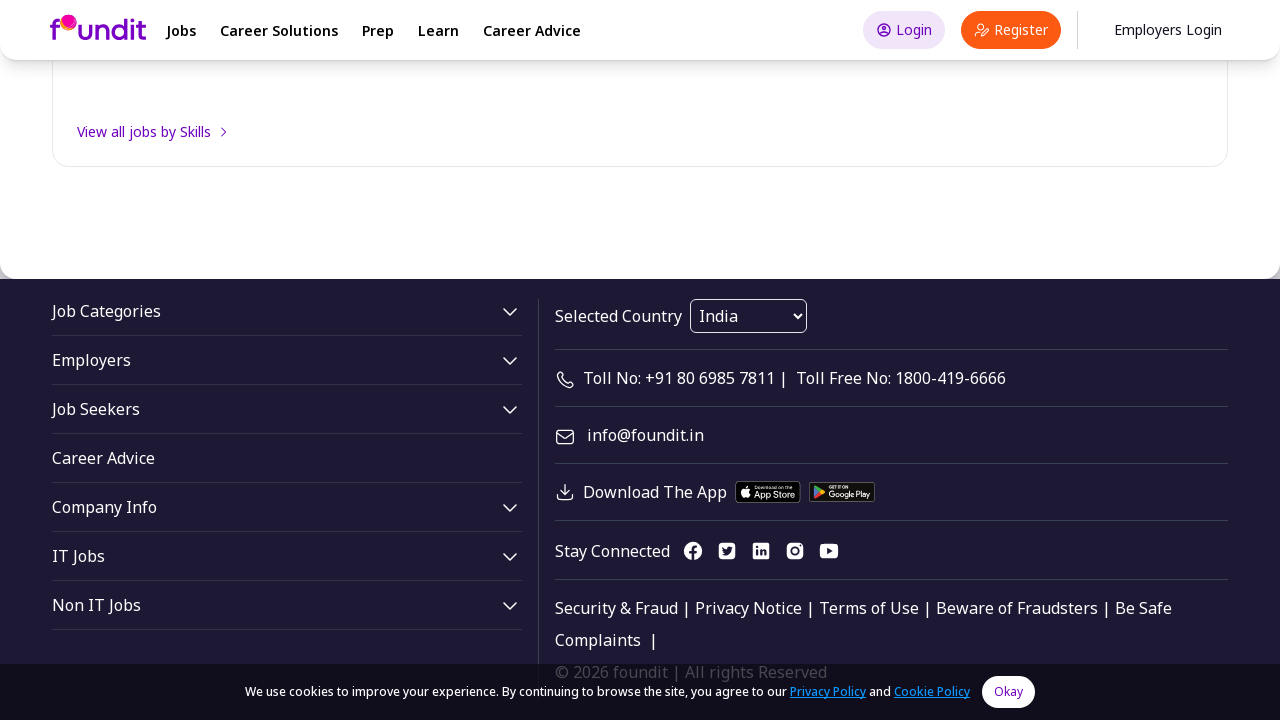